Tests a registration form by filling in user details including name, address, email, phone, gender selection, hobbies, and password fields, then submitting the form

Starting URL: http://demo.automationtesting.in/Register.html

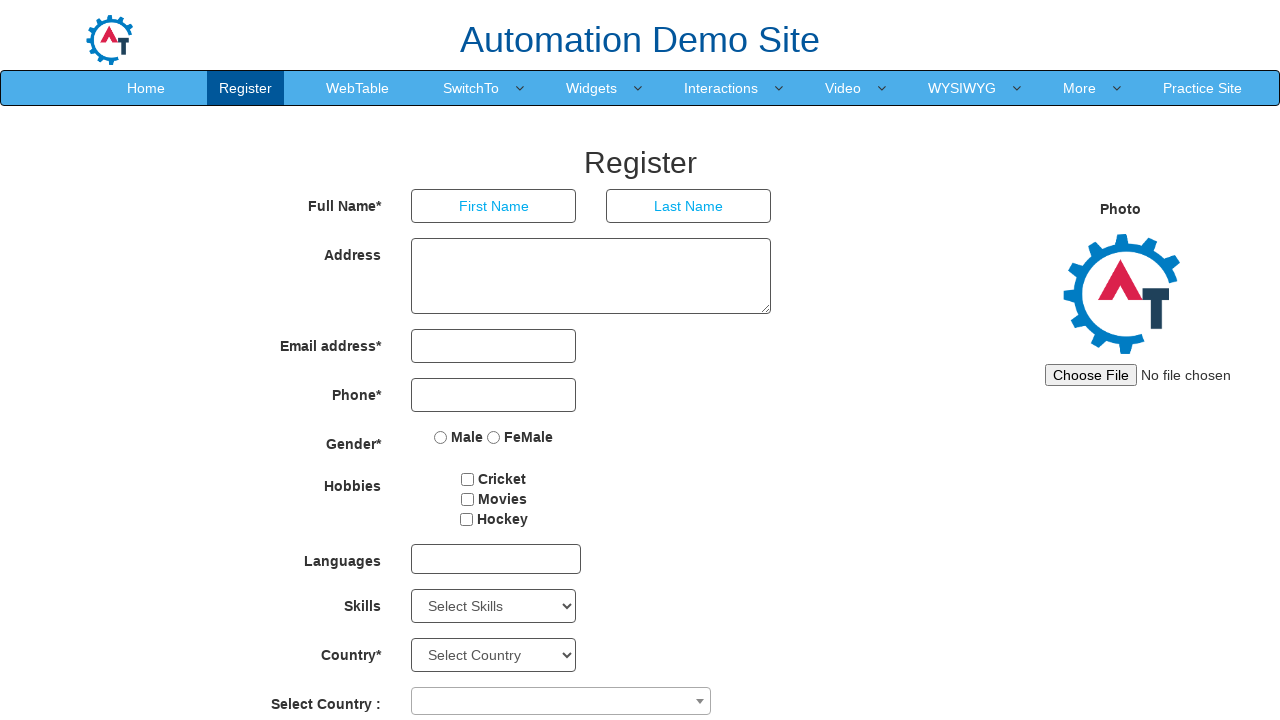

Filled first name field with 'Tom' on //input[@placeholder='First Name']
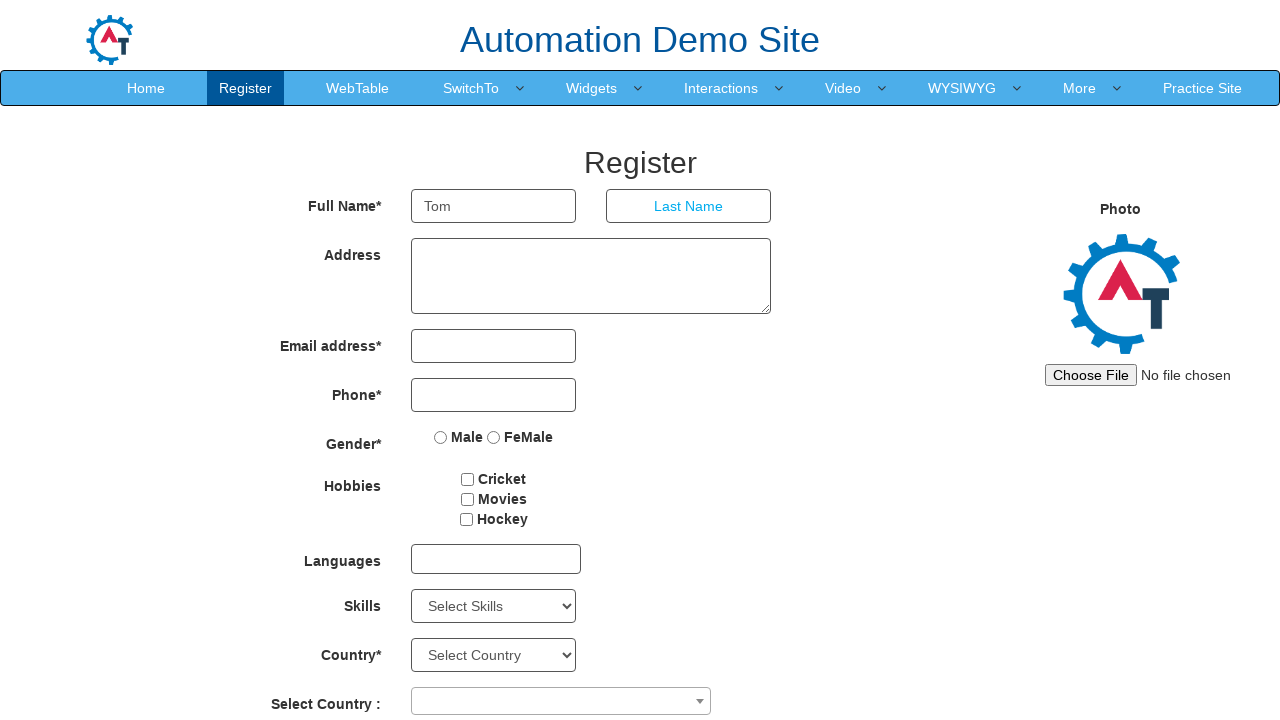

Filled last name field with 'Peter' on //input[@placeholder='Last Name']
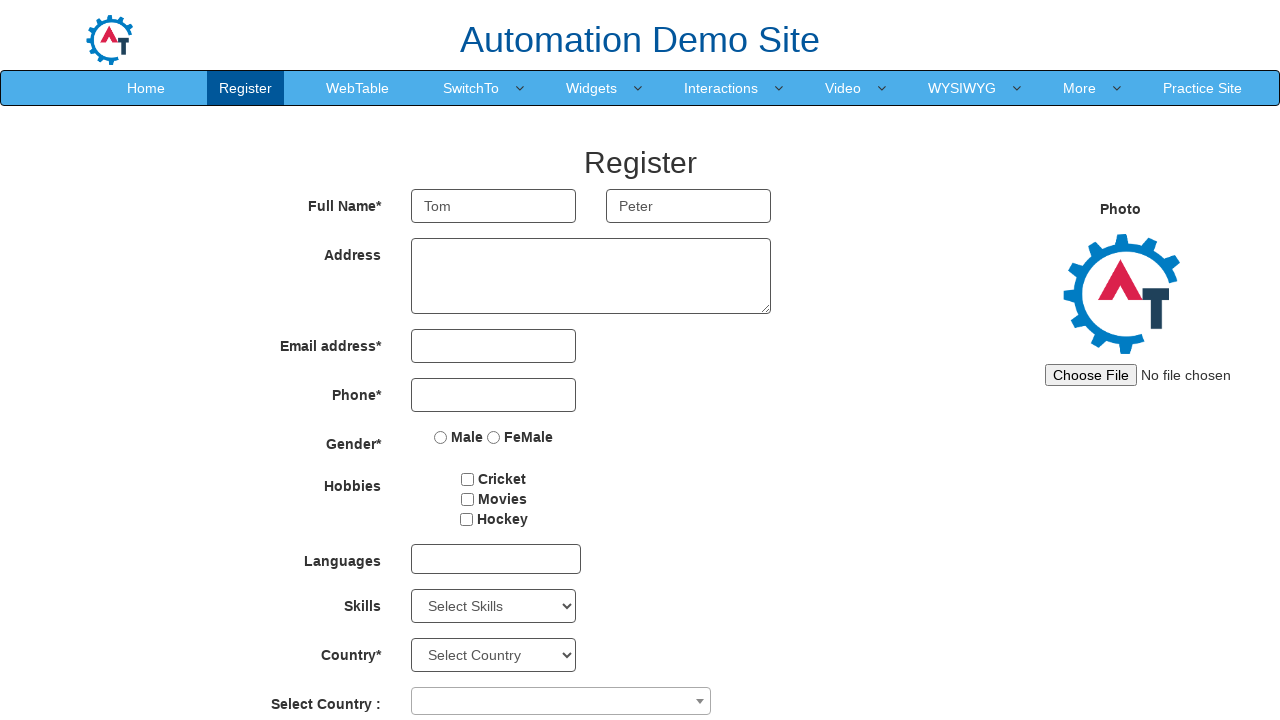

Filled address field with '301, bakers street, NYC' on //textarea[@ng-model='Adress']
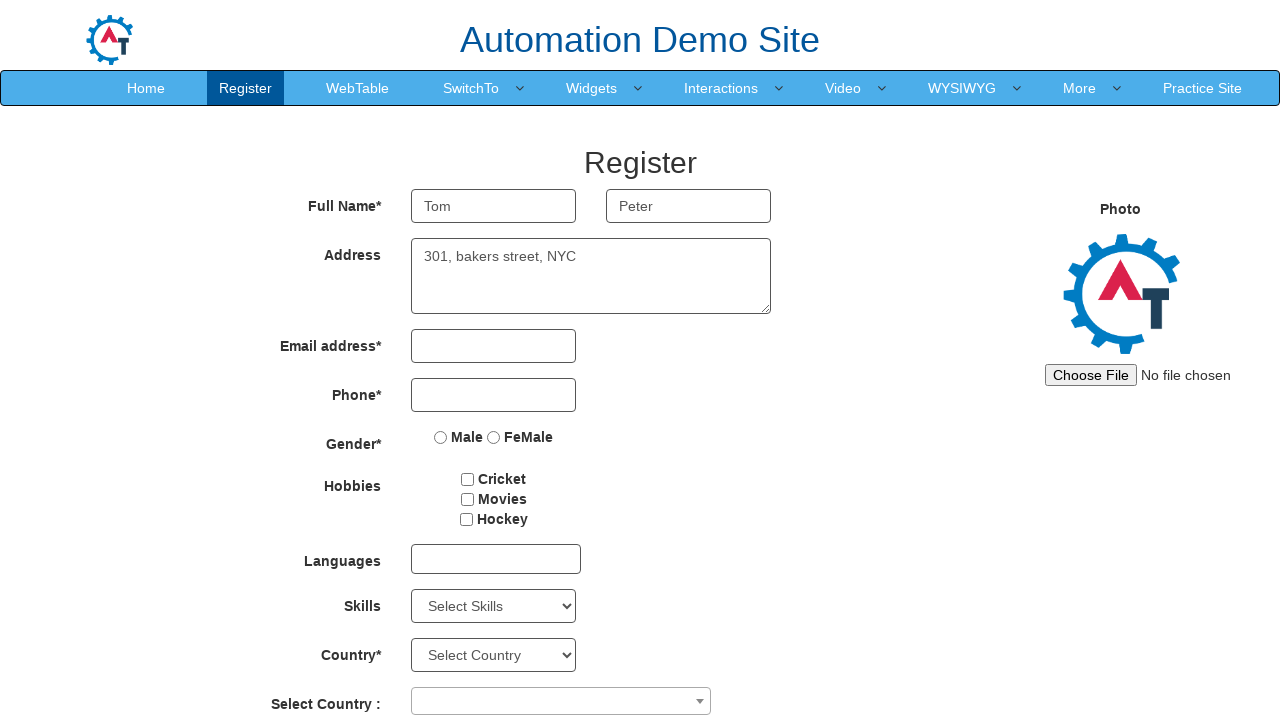

Filled email field with 'tom.peter@gmail.com' on //input[@type='email']
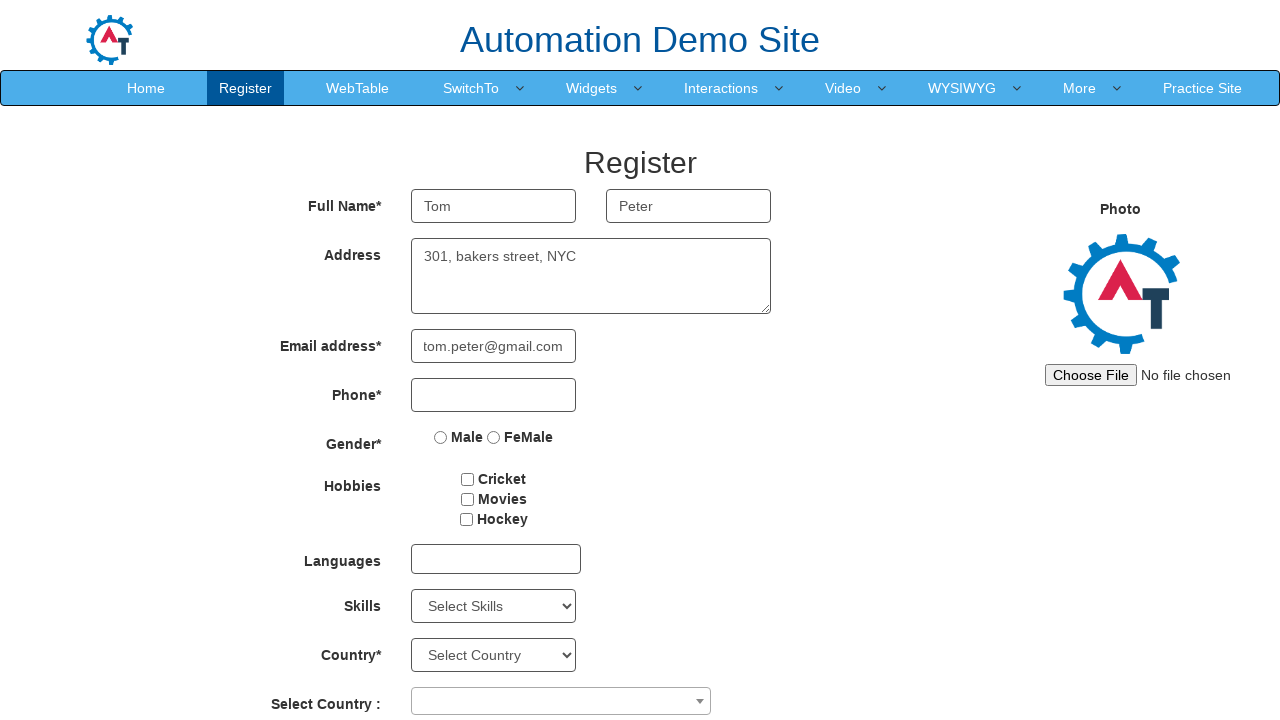

Filled phone number field with '9978655433' on //input[@ng-model='Phone']
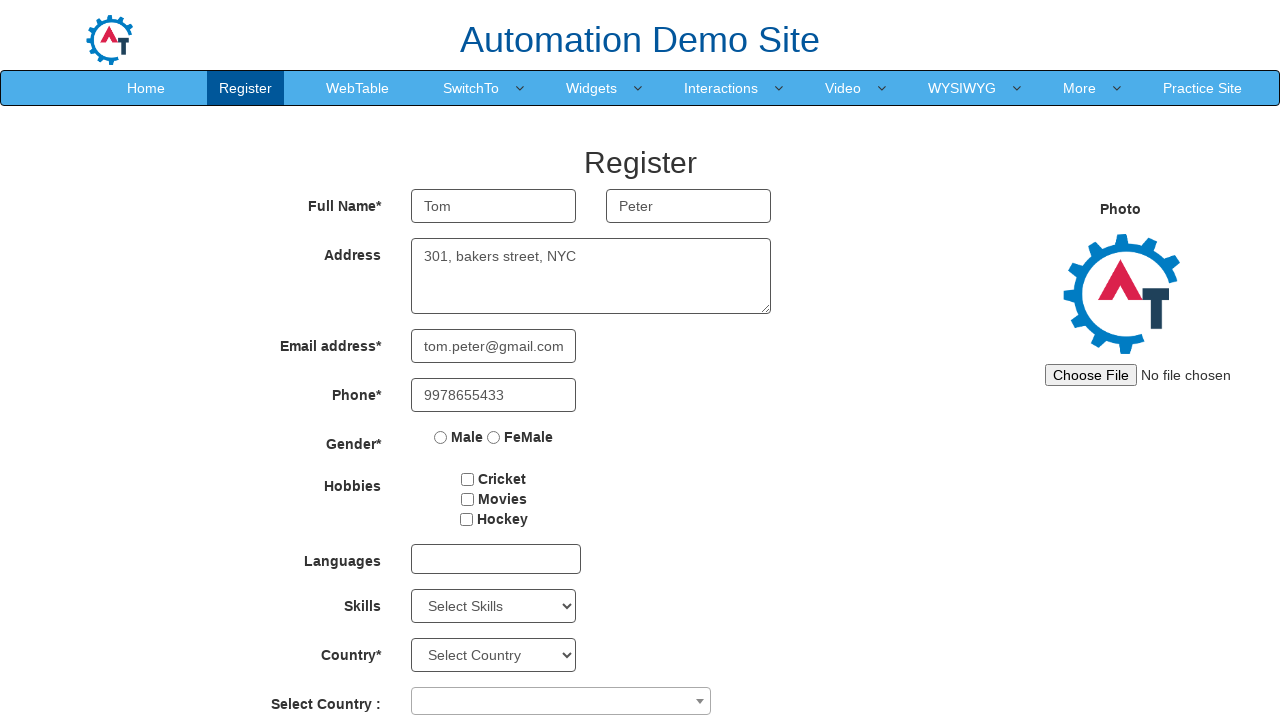

Selected male gender radio button at (441, 437) on xpath=//input[@value='Male']
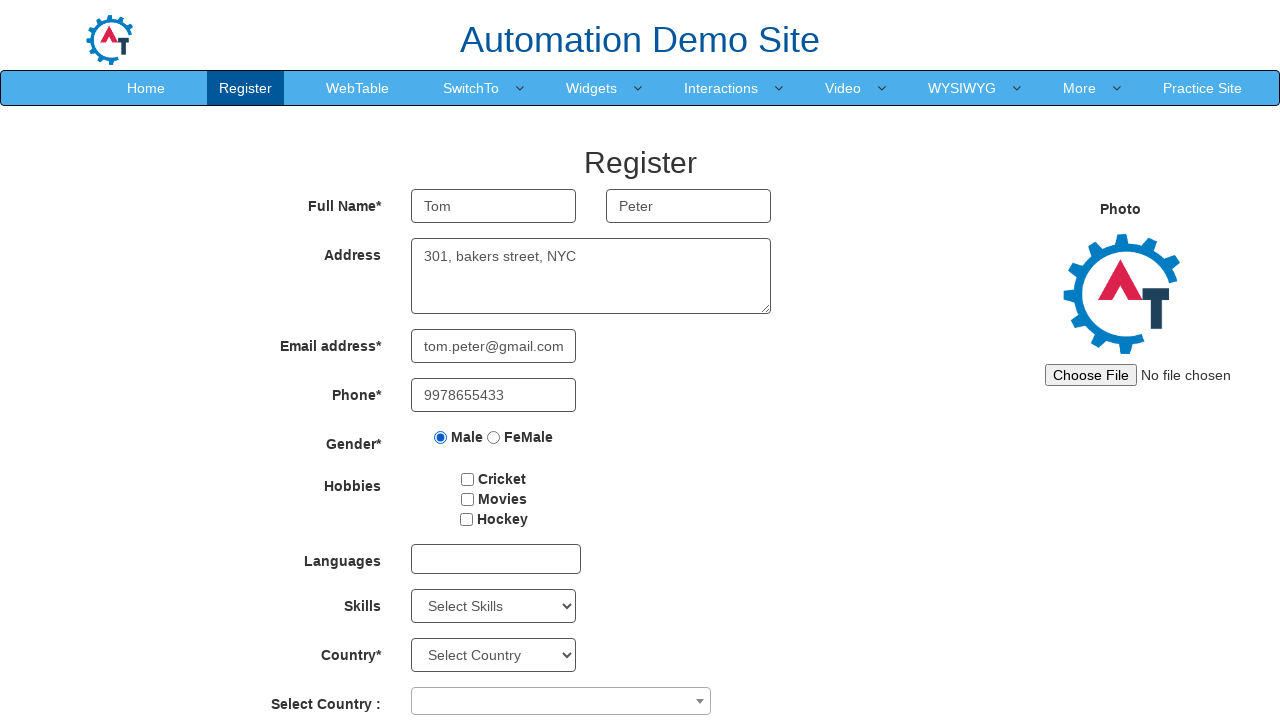

Checked movies hobby checkbox at (467, 499) on #checkbox2
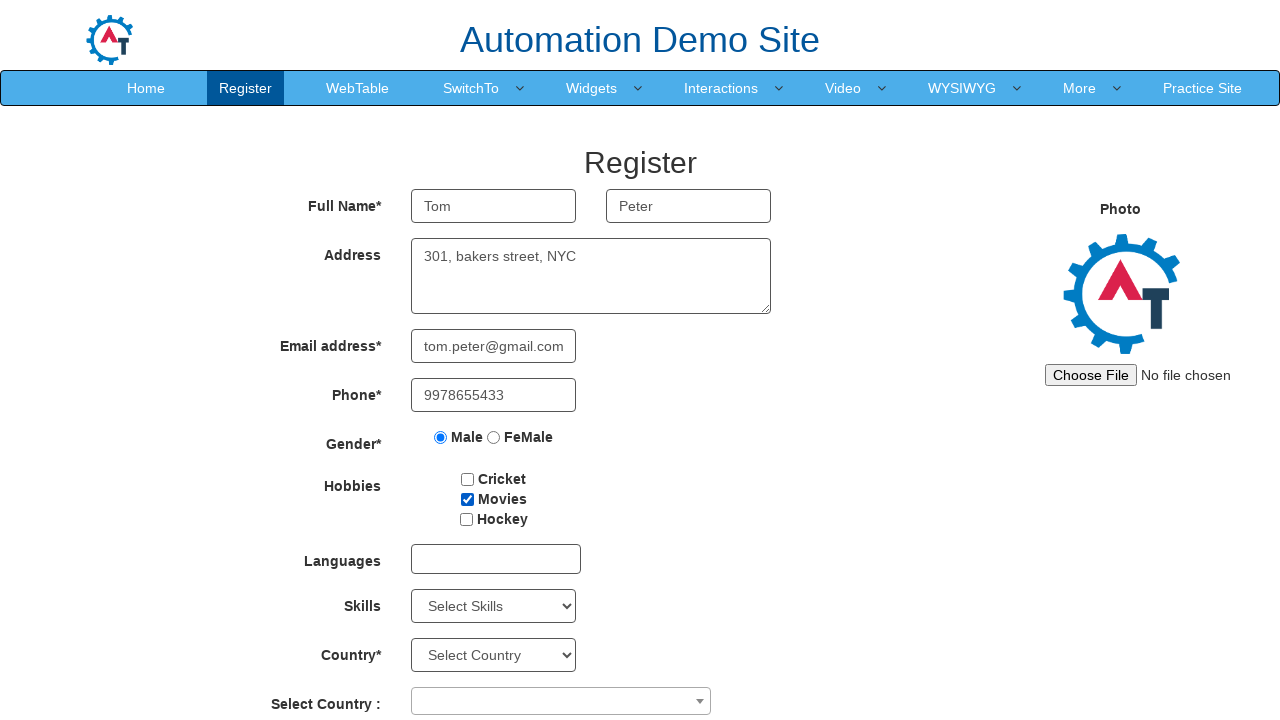

Filled password field with 'pass@123' on //input[@ng-model='Password']
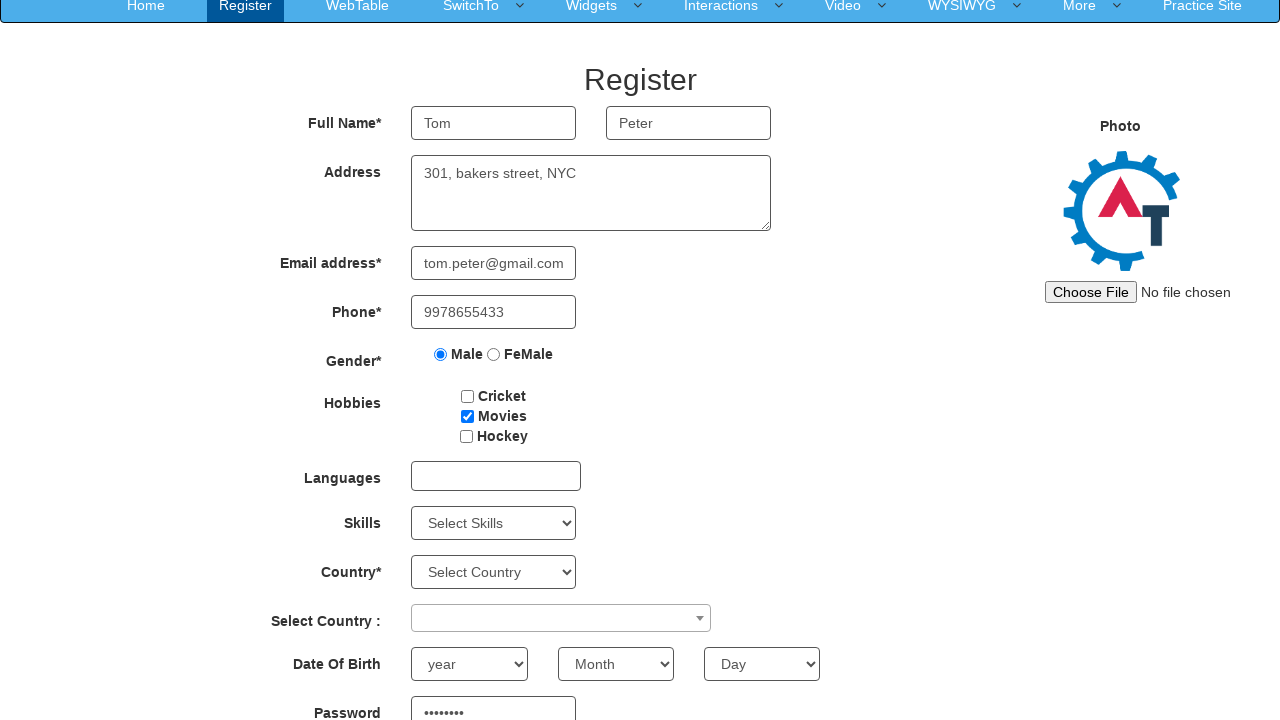

Filled confirm password field with 'pass@123' on //input[@ng-model='CPassword']
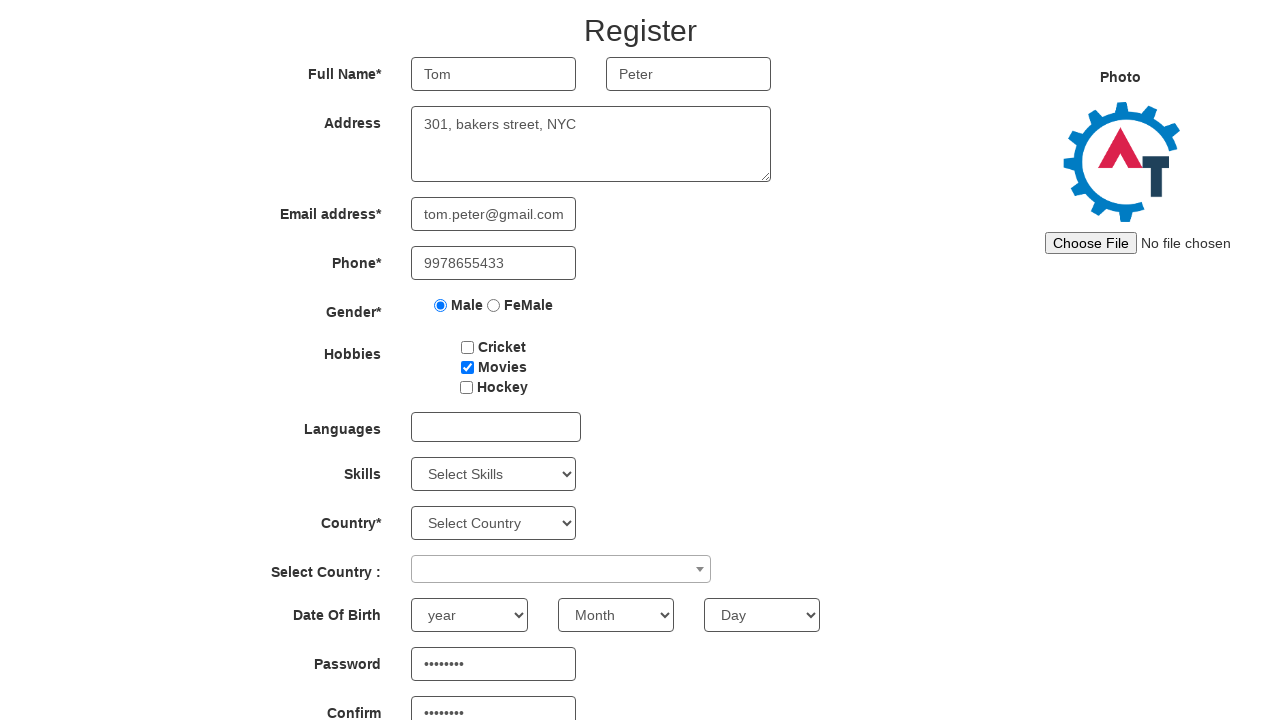

Clicked submit button to register at (572, 623) on #submitbtn
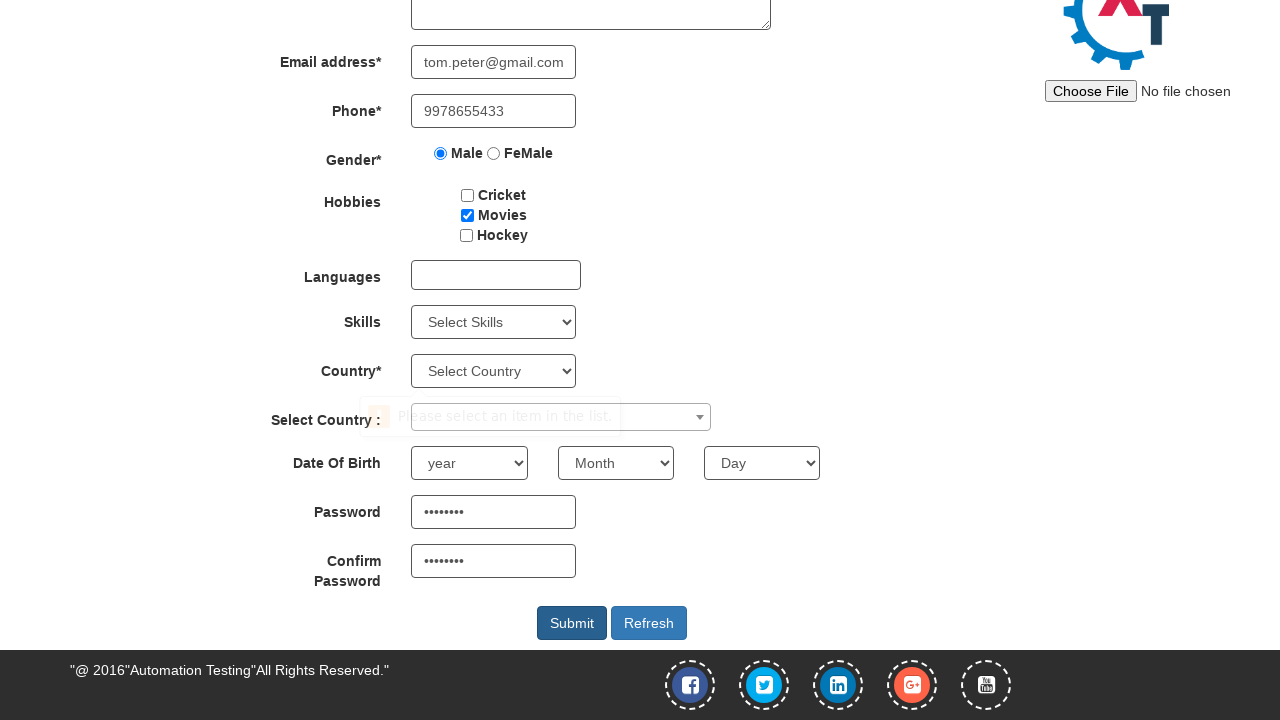

Waited 3 seconds for form submission to complete
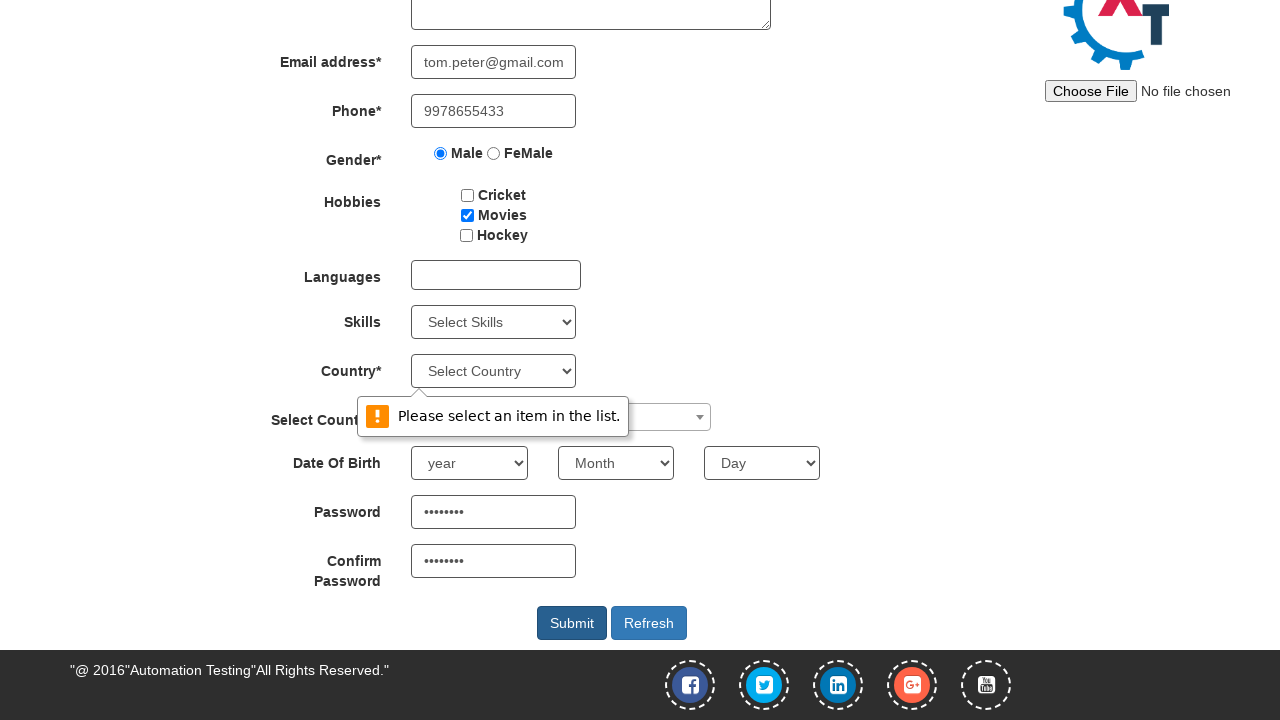

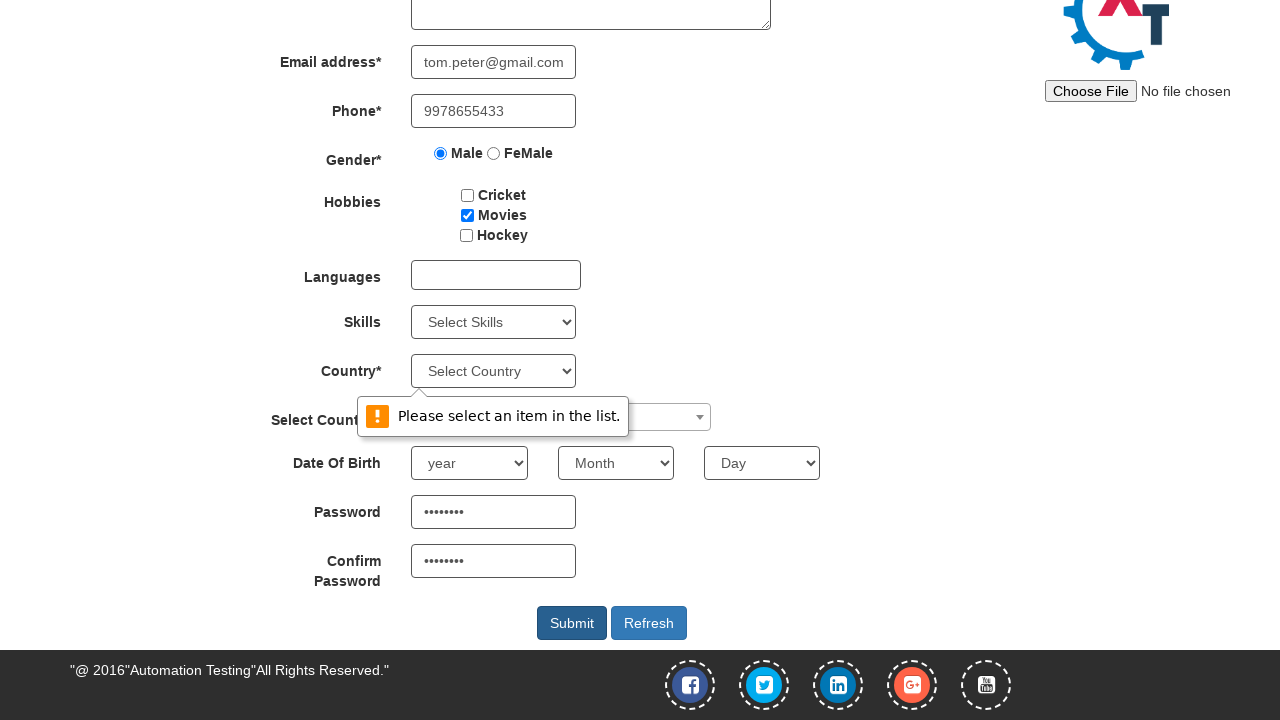